Tests basic JavaScript alert handling by clicking a button that triggers an alert and accepting it

Starting URL: https://demoqa.com/alerts

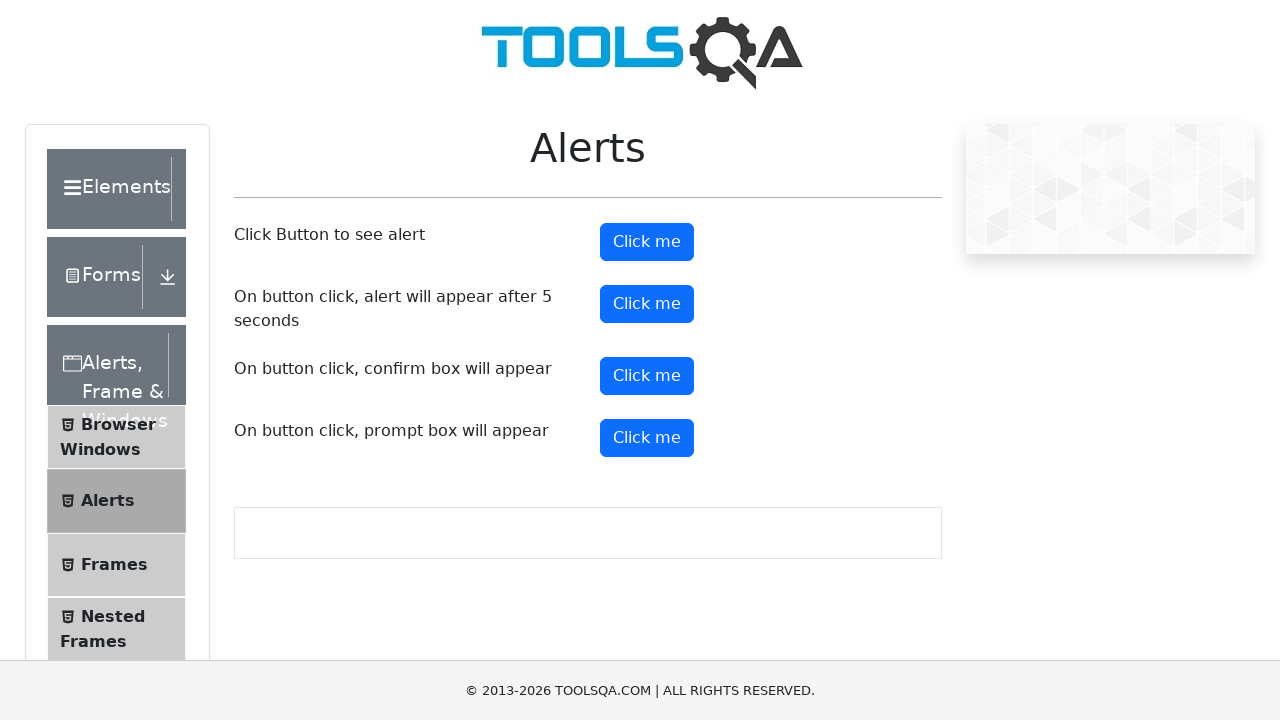

Clicked the alert button to trigger JavaScript alert at (647, 242) on #alertButton
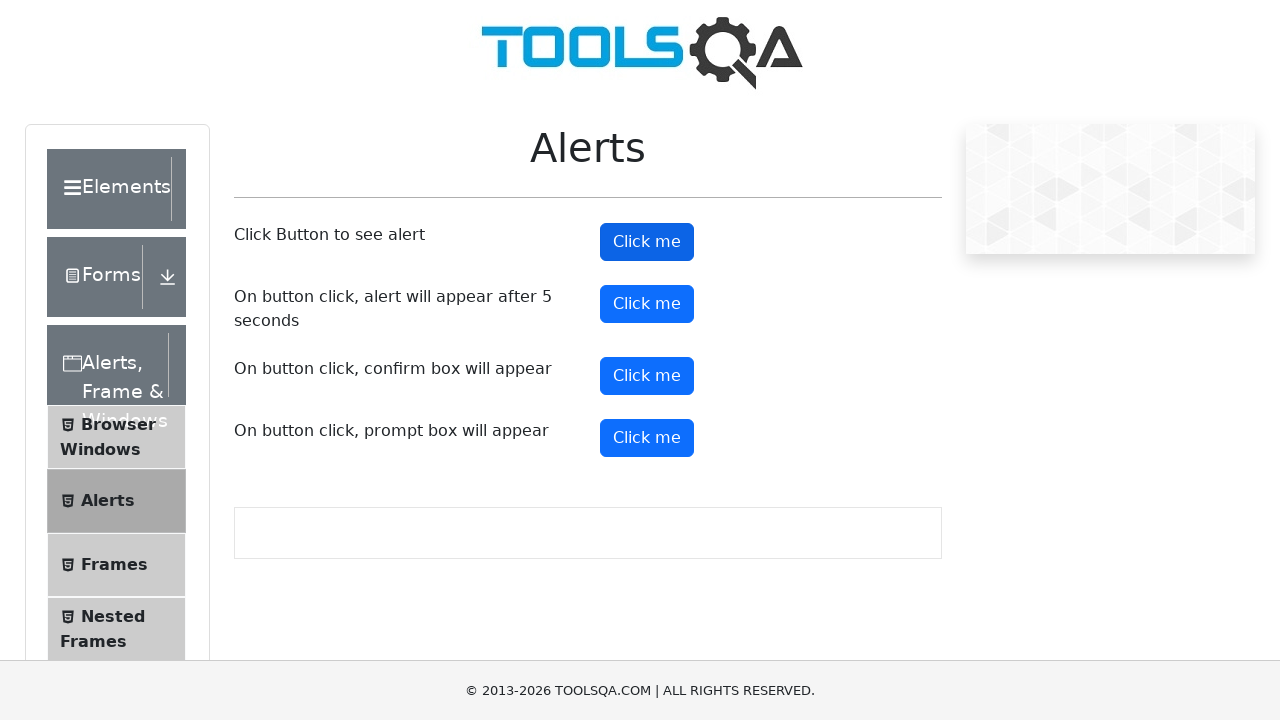

Set up dialog handler to accept alert
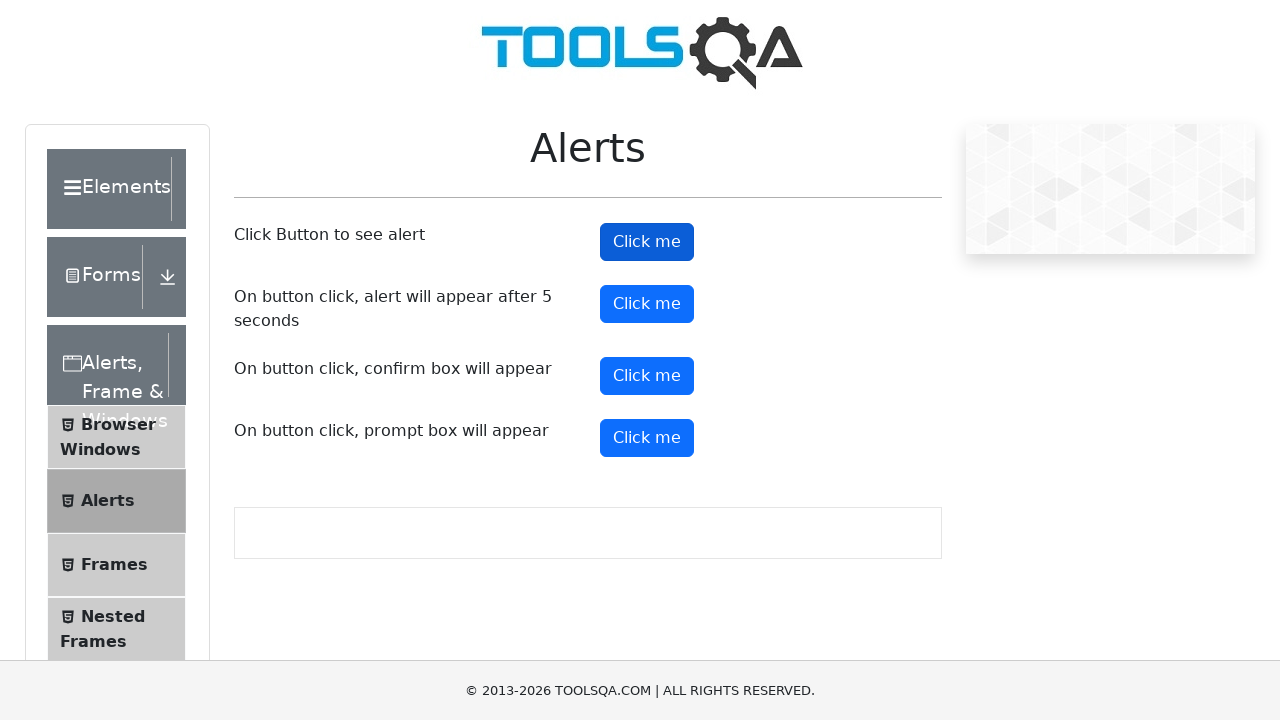

Verified alert button is still displayed after accepting alert
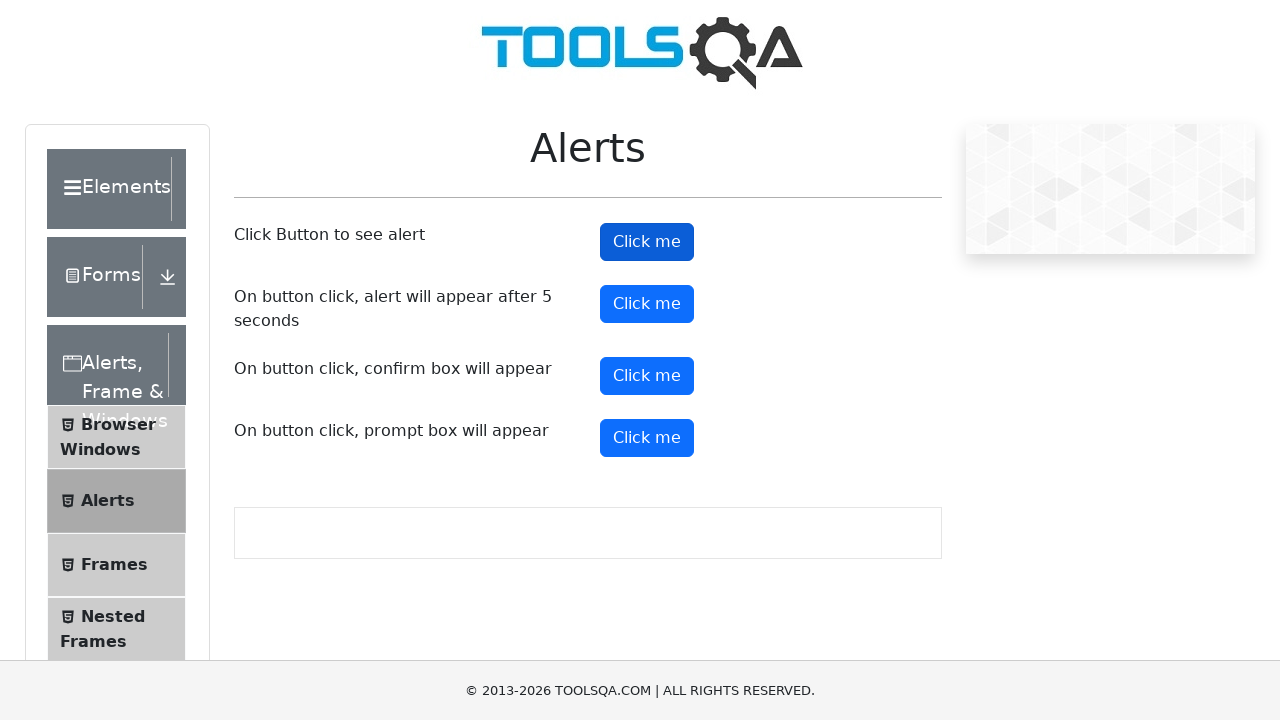

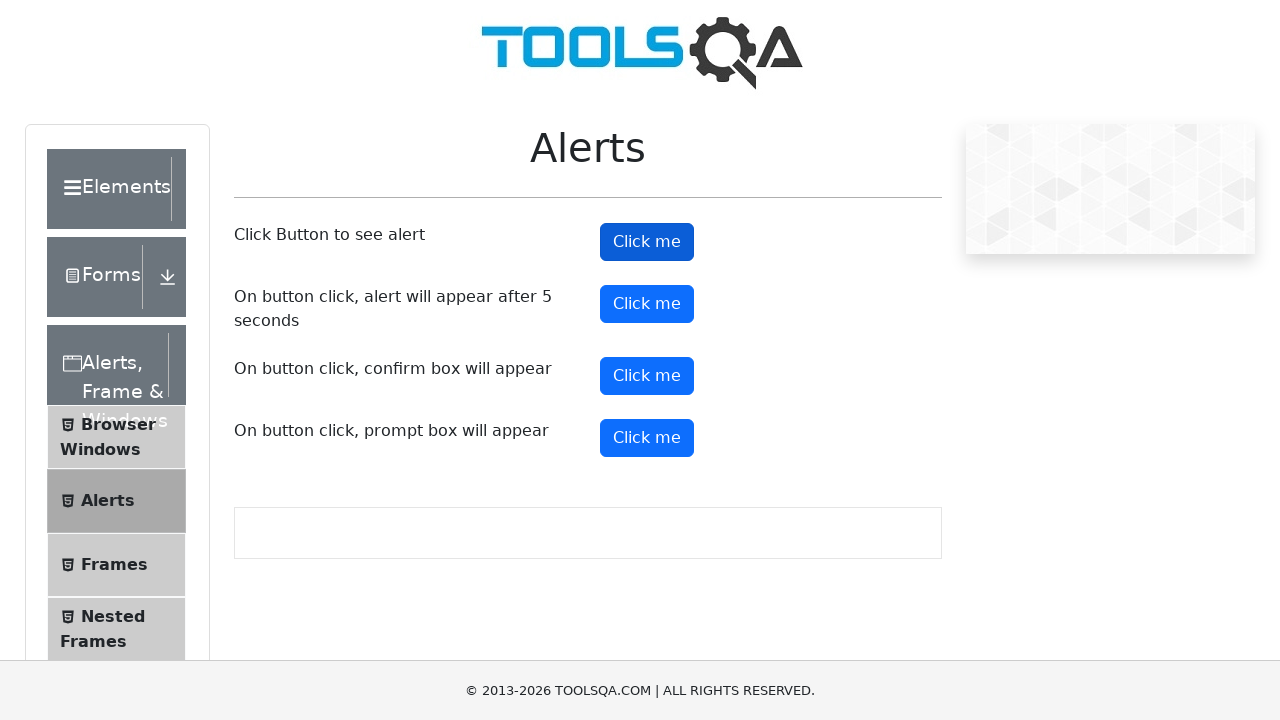